Tests an e-commerce workflow by searching for products, adding a specific item to cart, and proceeding through checkout

Starting URL: https://rahulshettyacademy.com/seleniumPractise/#/

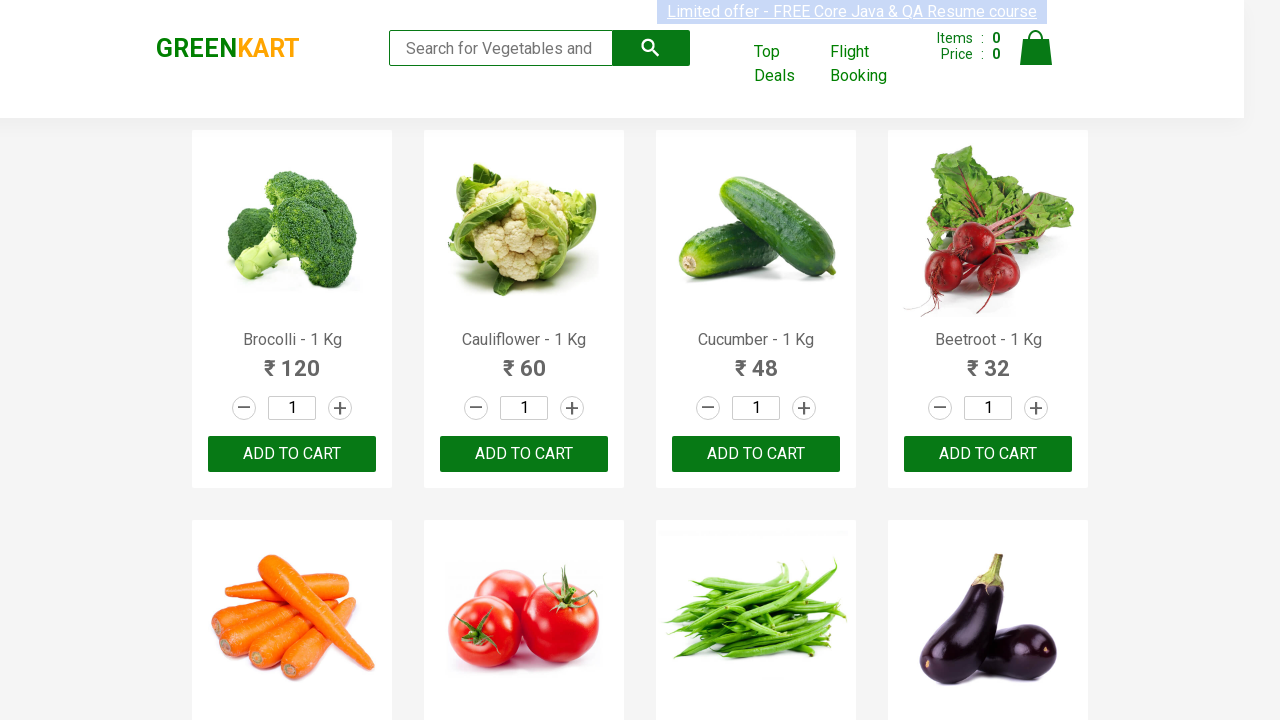

Filled search field with 'ca' to search for products on input.search-keyword
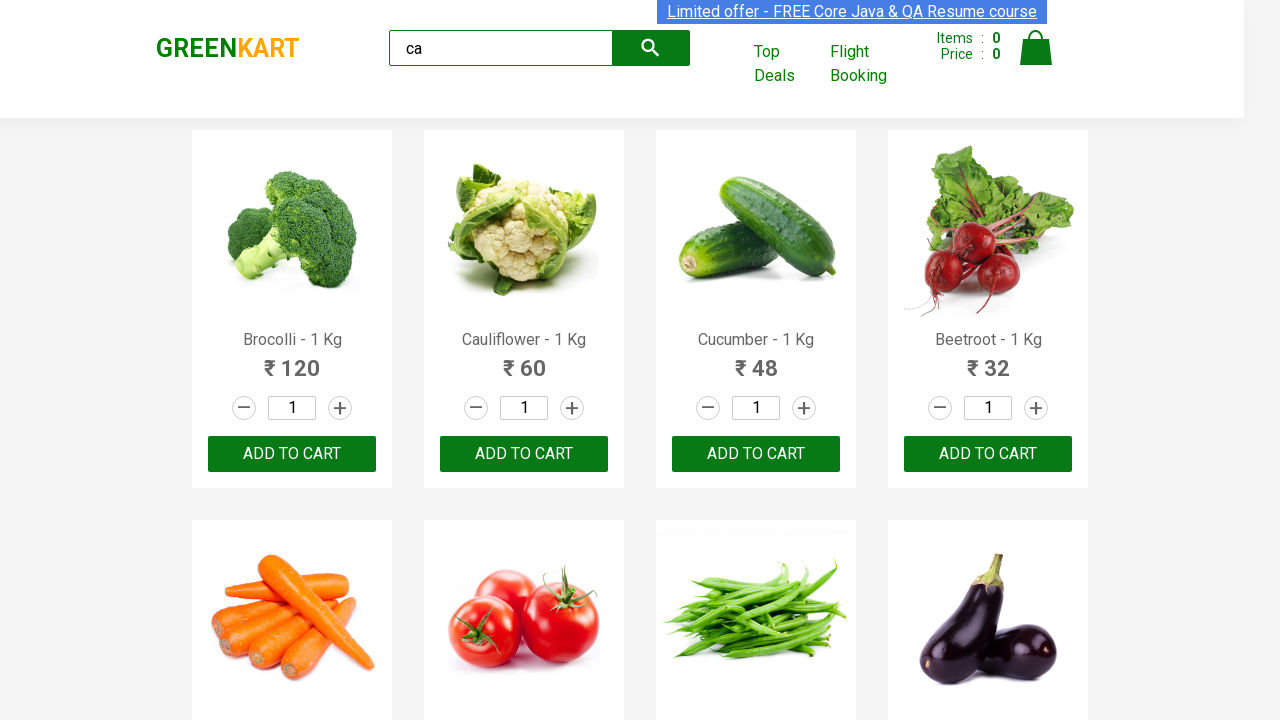

Waited for products to load
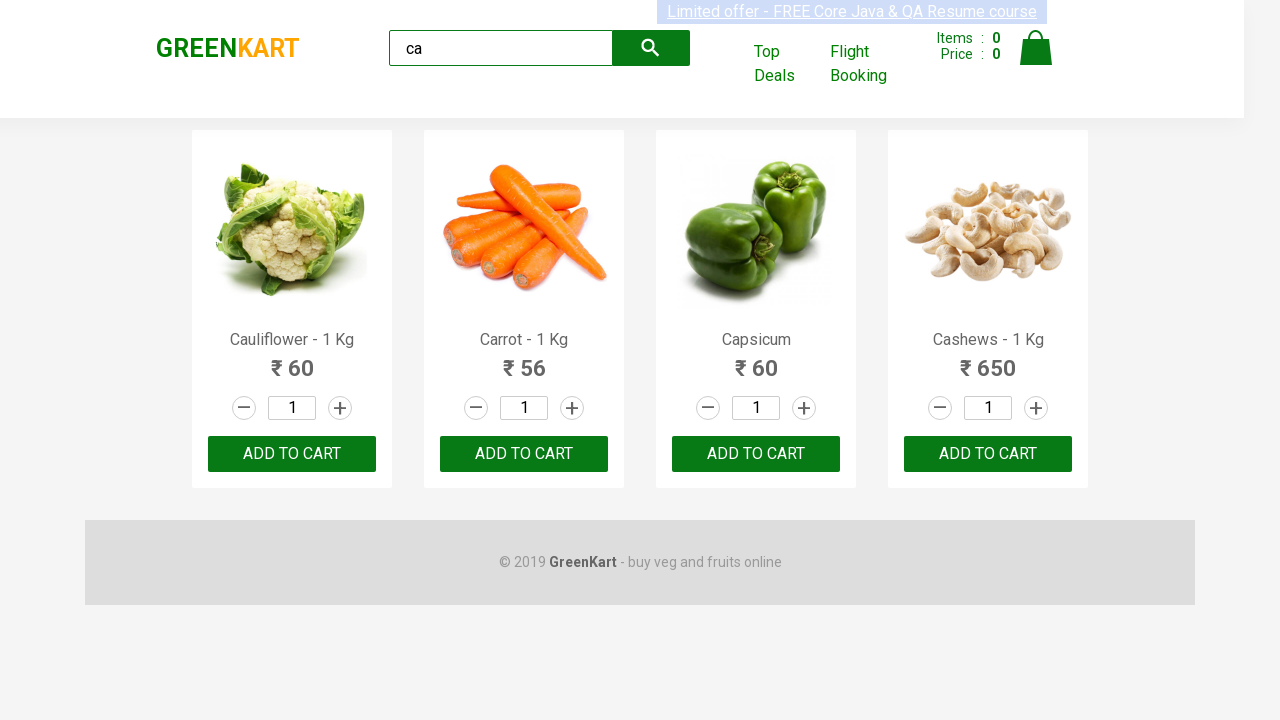

Retrieved all product elements from search results
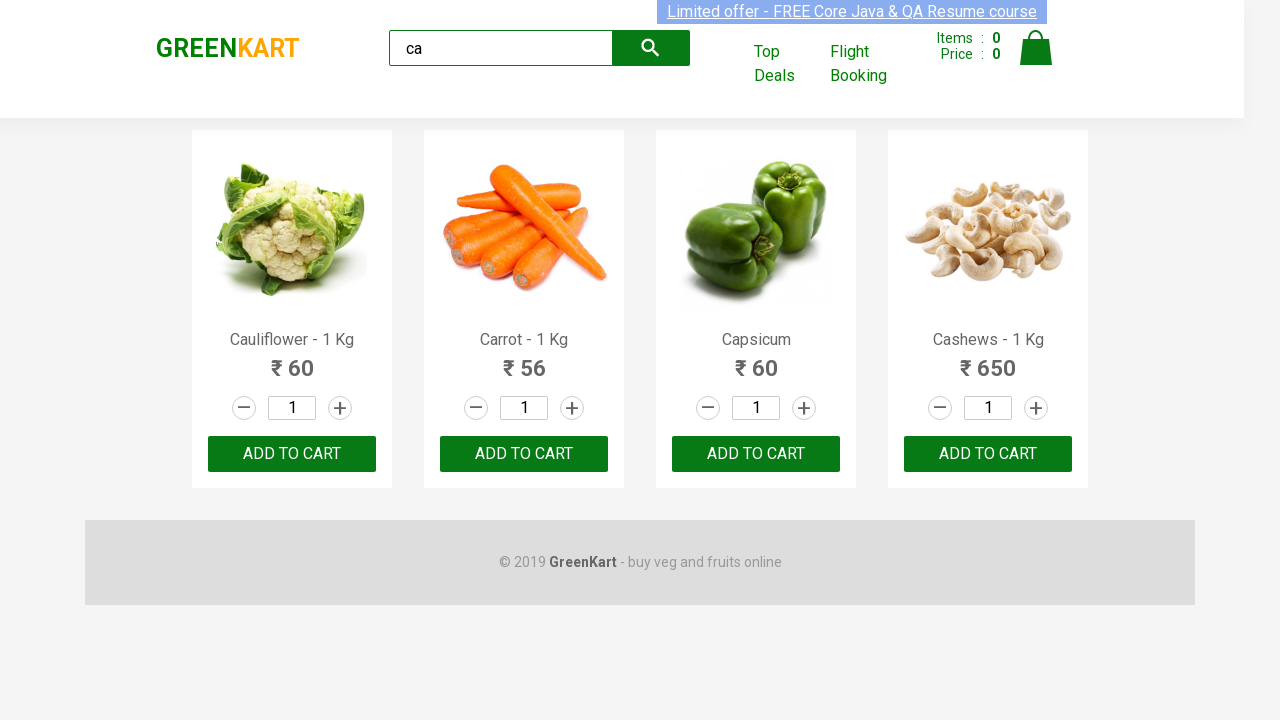

Found product with name: Cauliflower - 1 Kg
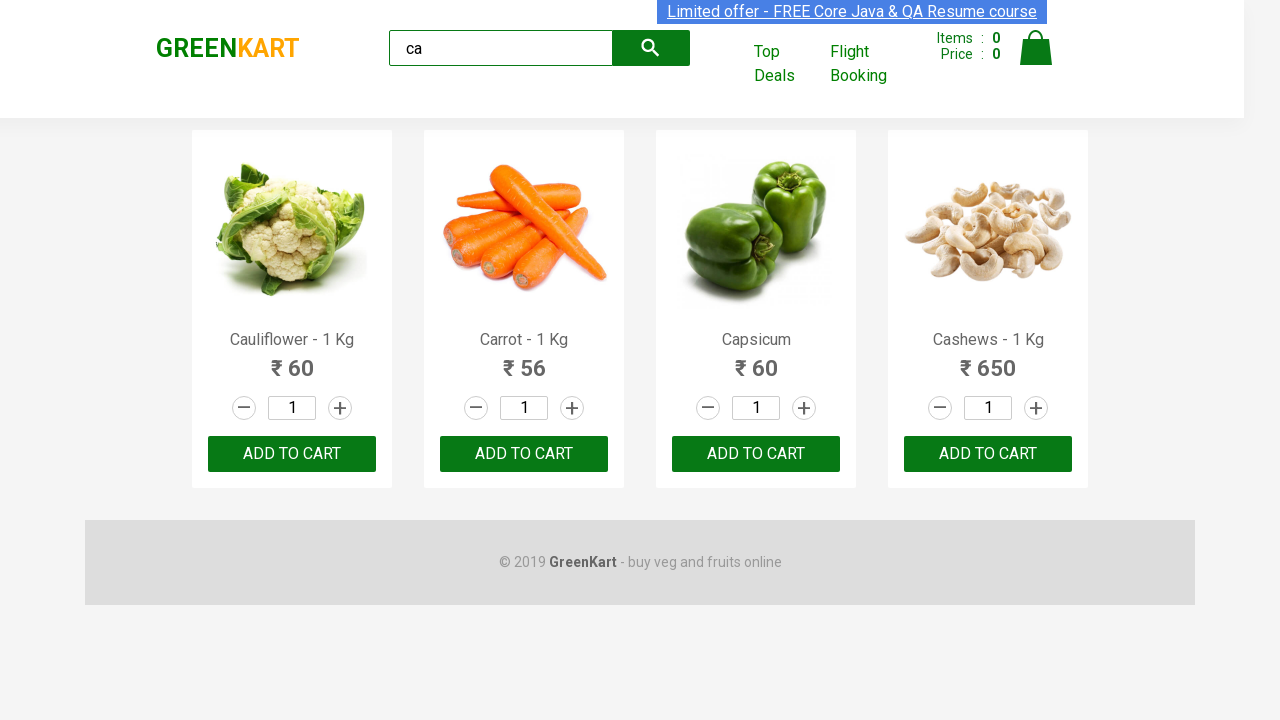

Found product with name: Carrot - 1 Kg
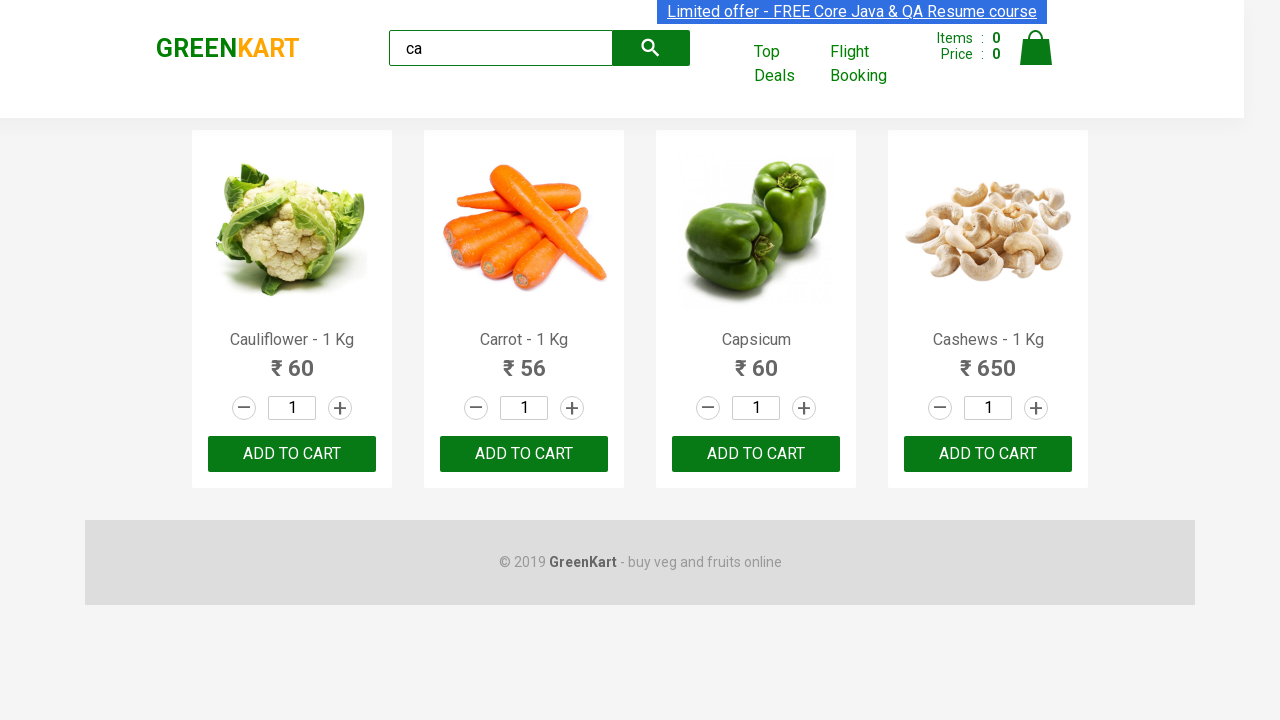

Clicked 'Add to cart' button for Carrot product at (524, 454) on .products .product >> nth=1 >> button
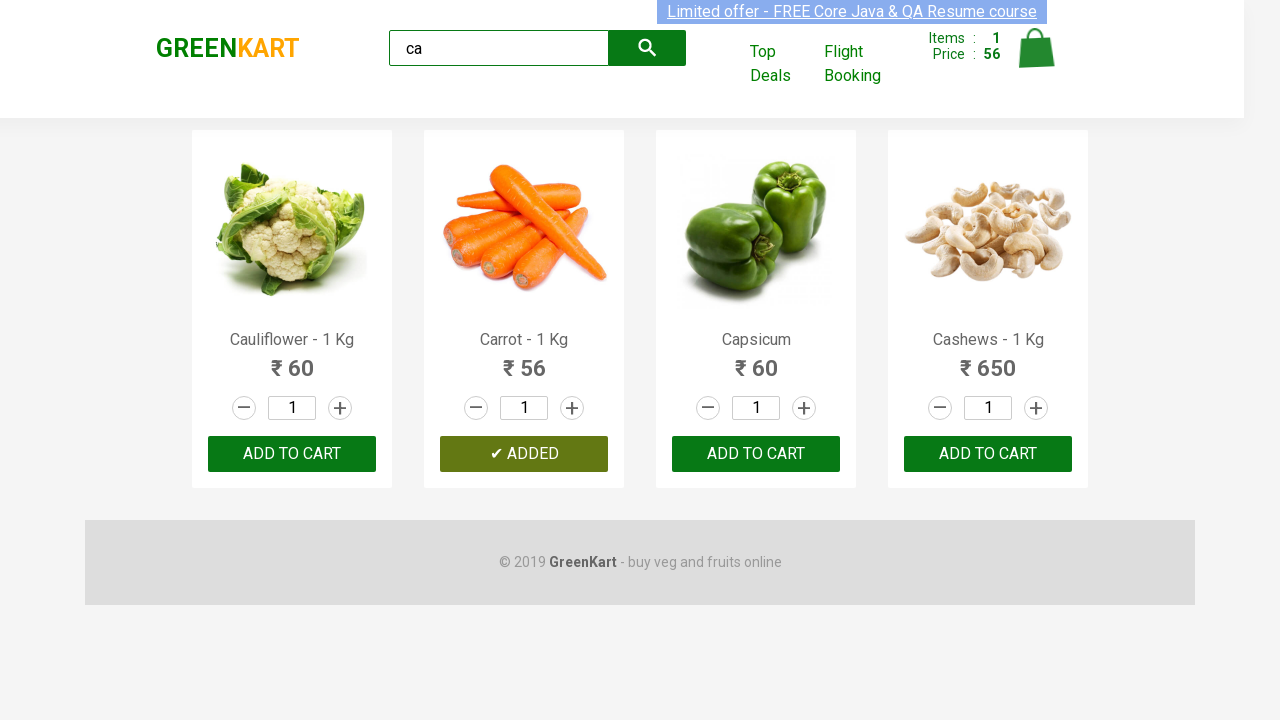

Clicked on cart icon to view cart at (1036, 59) on .cart-icon
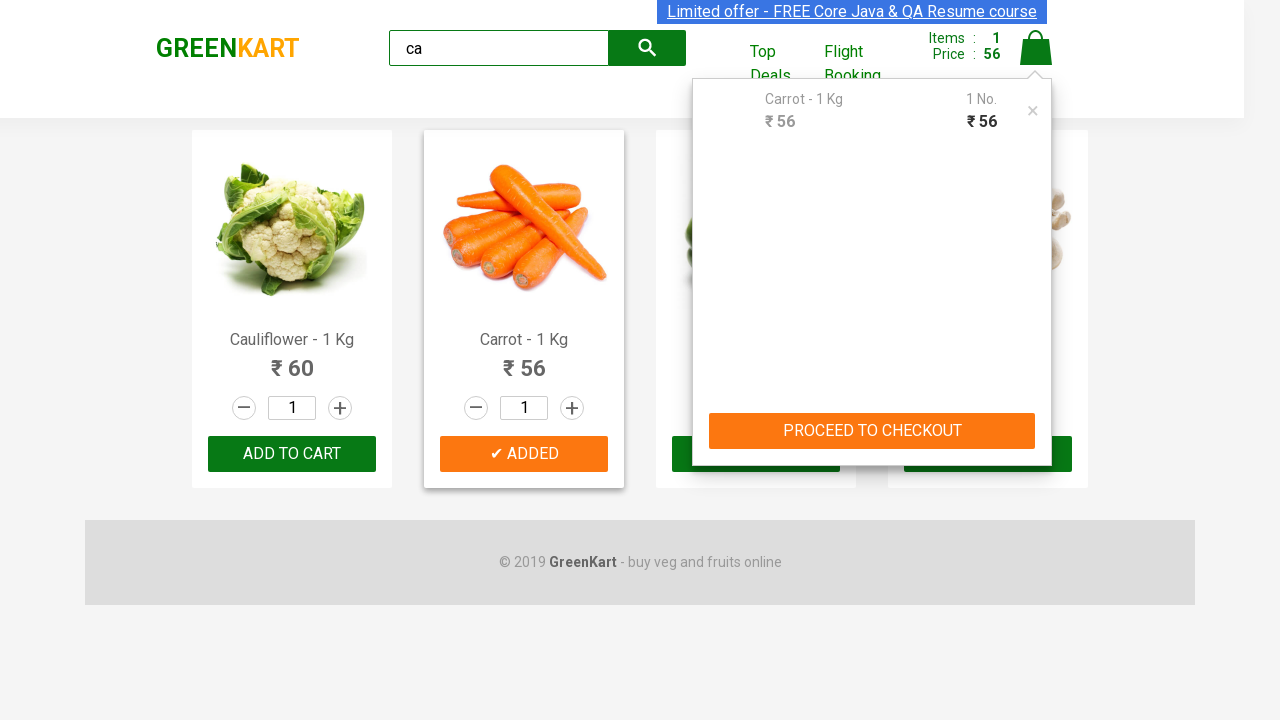

Clicked 'PROCEED TO CHECKOUT' button at (872, 431) on text=PROCEED TO CHECKOUT
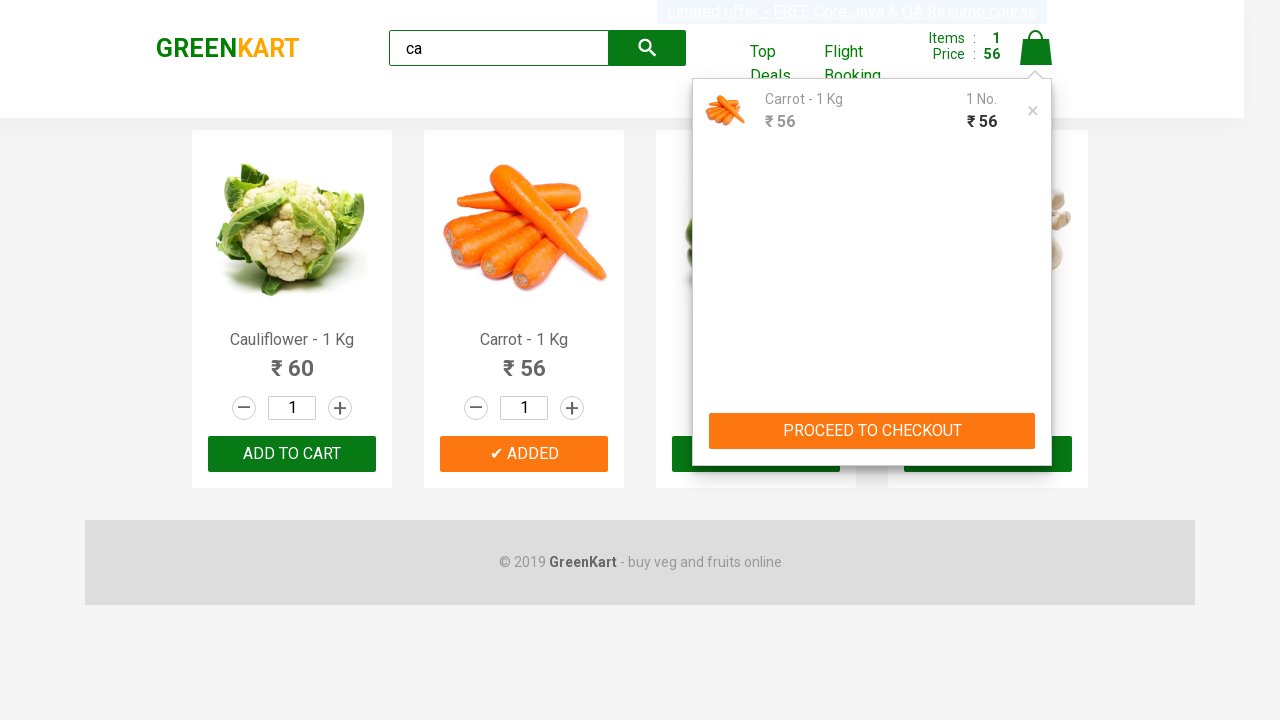

Clicked 'Place Order' button to complete checkout at (1036, 420) on text=Place Order
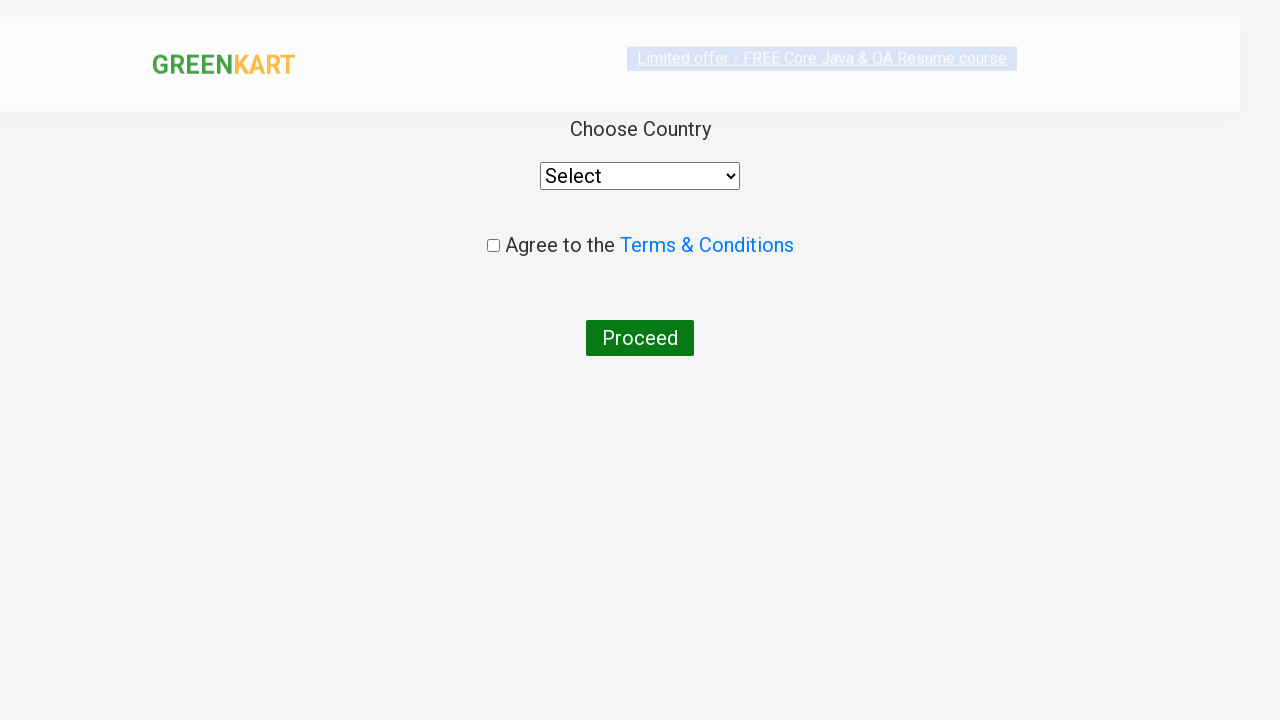

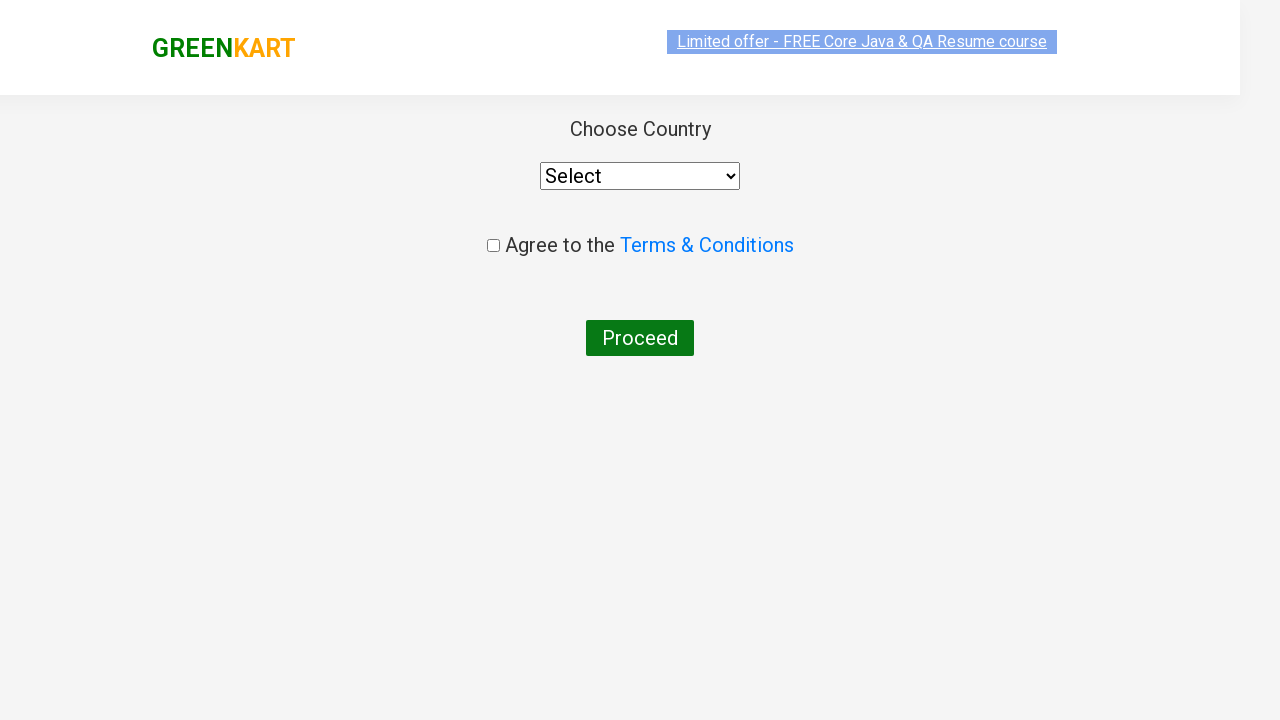